Tests form filling functionality by entering first name and last name fields with multiple test data sets using a data-driven approach

Starting URL: https://demo.automationtesting.in/Register.html

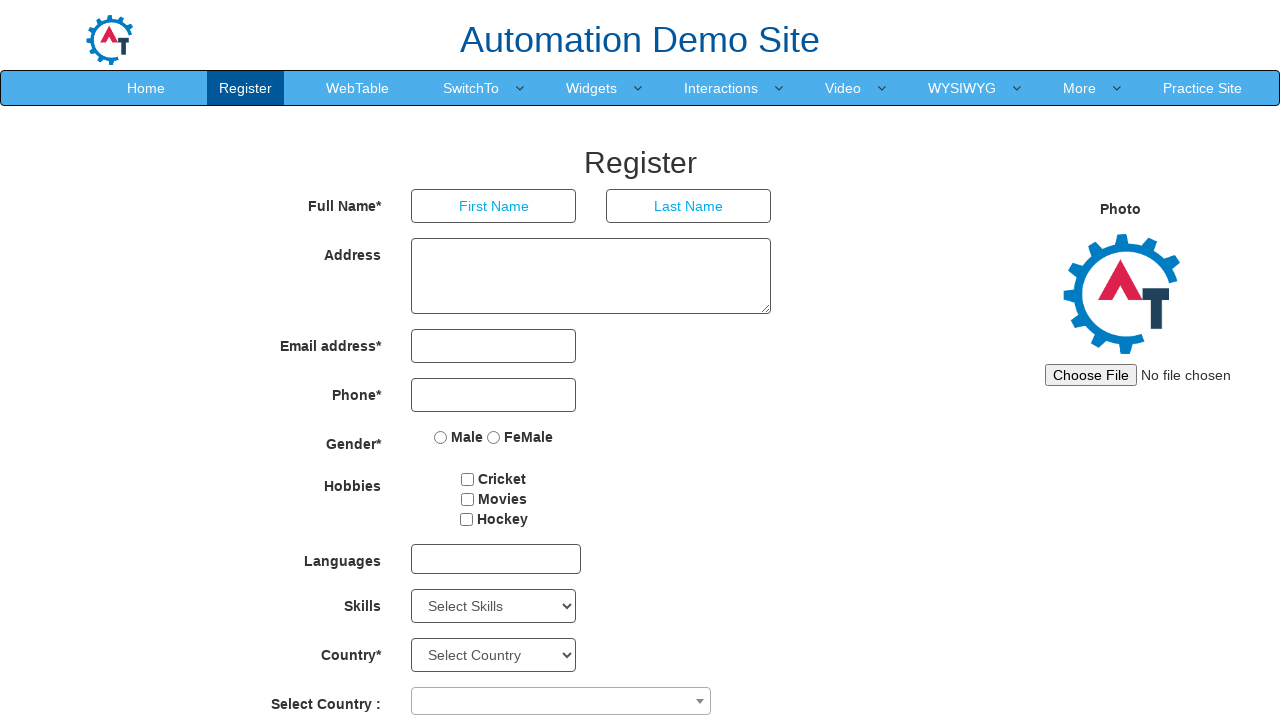

Filled first name field with '123' on xpath=//*[@id="basicBootstrapForm"]/div[1]/div[1]/input
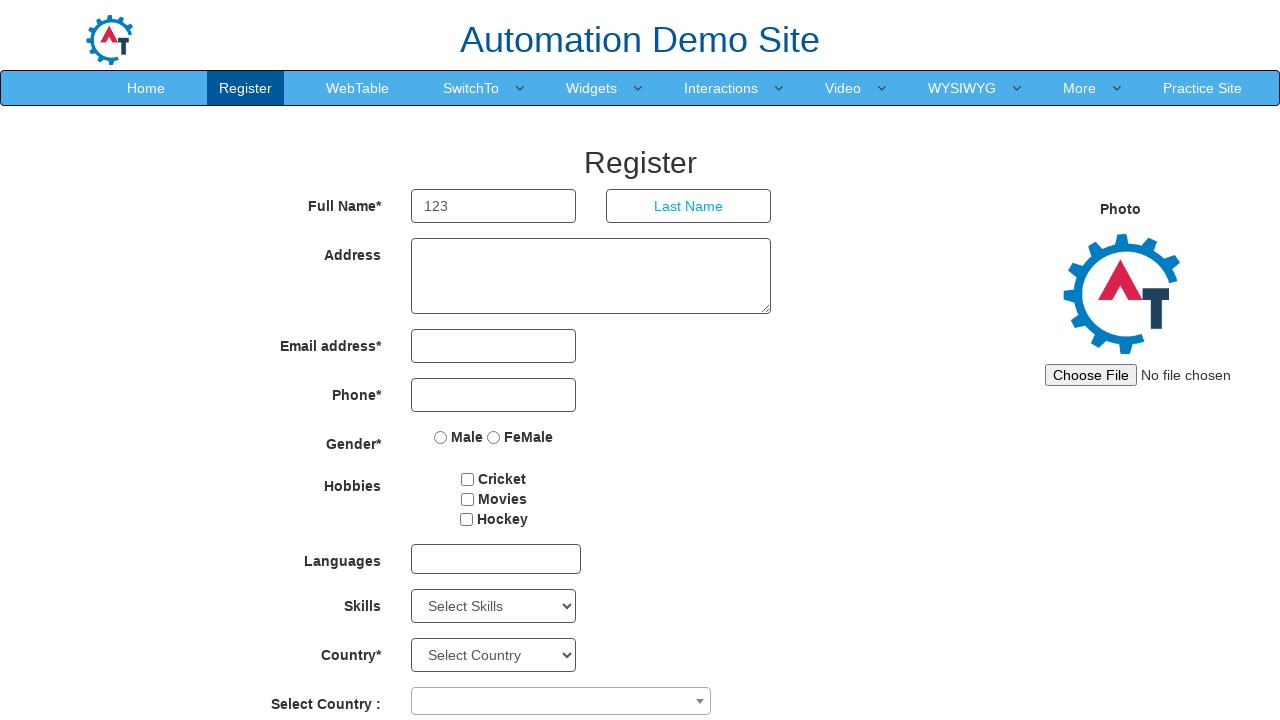

Filled last name field with '987' on xpath=//*[@id="basicBootstrapForm"]/div[1]/div[2]/input
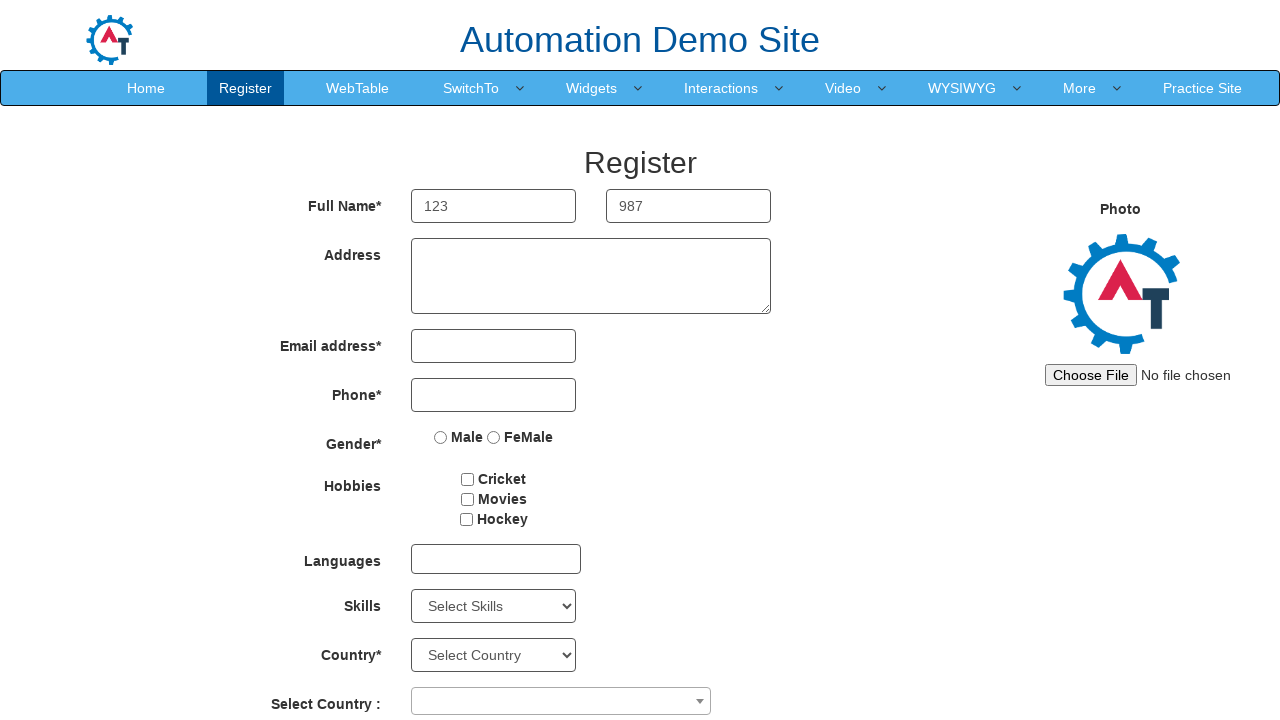

Reloaded page after first test data set
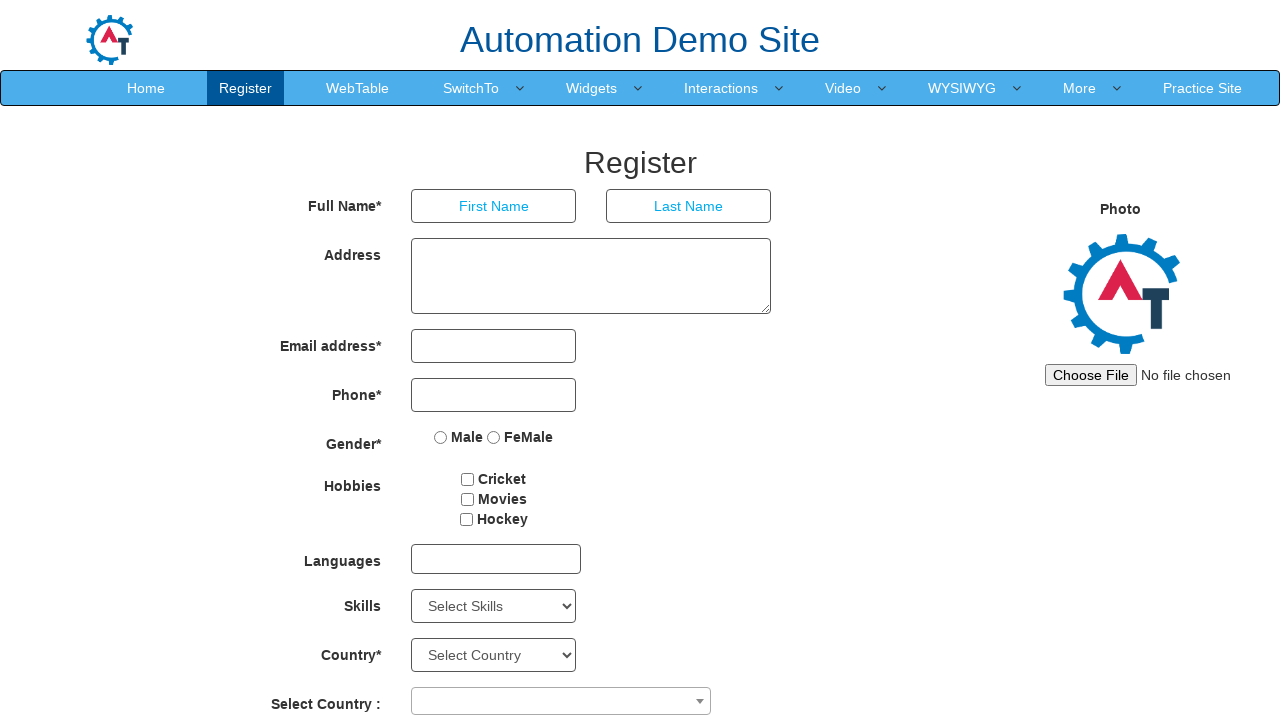

Filled first name field with 'ABC' on xpath=//*[@id="basicBootstrapForm"]/div[1]/div[1]/input
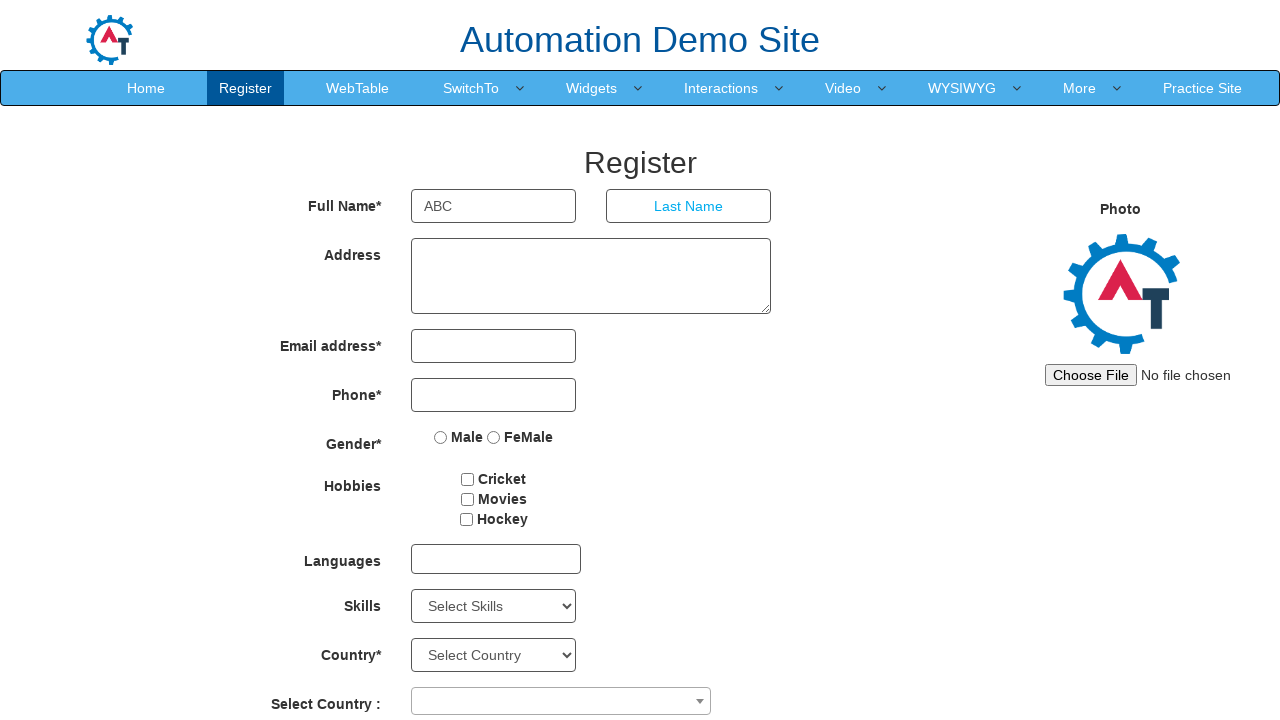

Filled last name field with 'PQR' on xpath=//*[@id="basicBootstrapForm"]/div[1]/div[2]/input
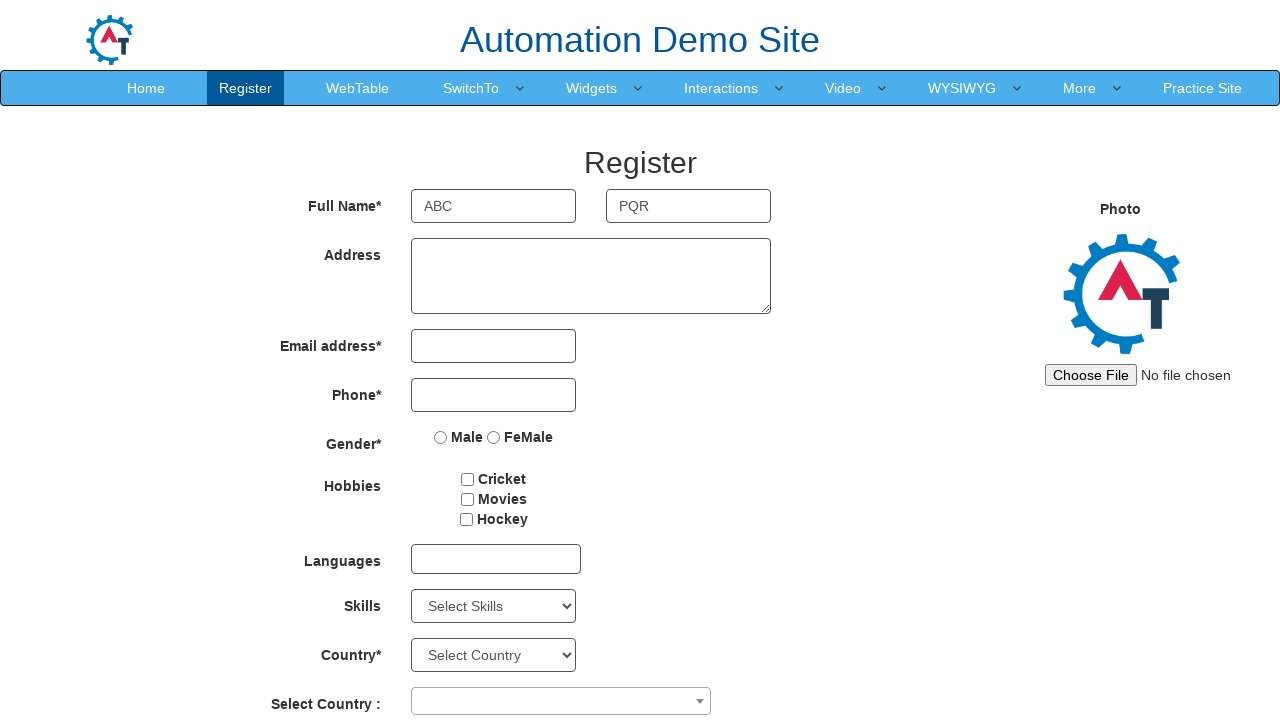

Reloaded page after second test data set
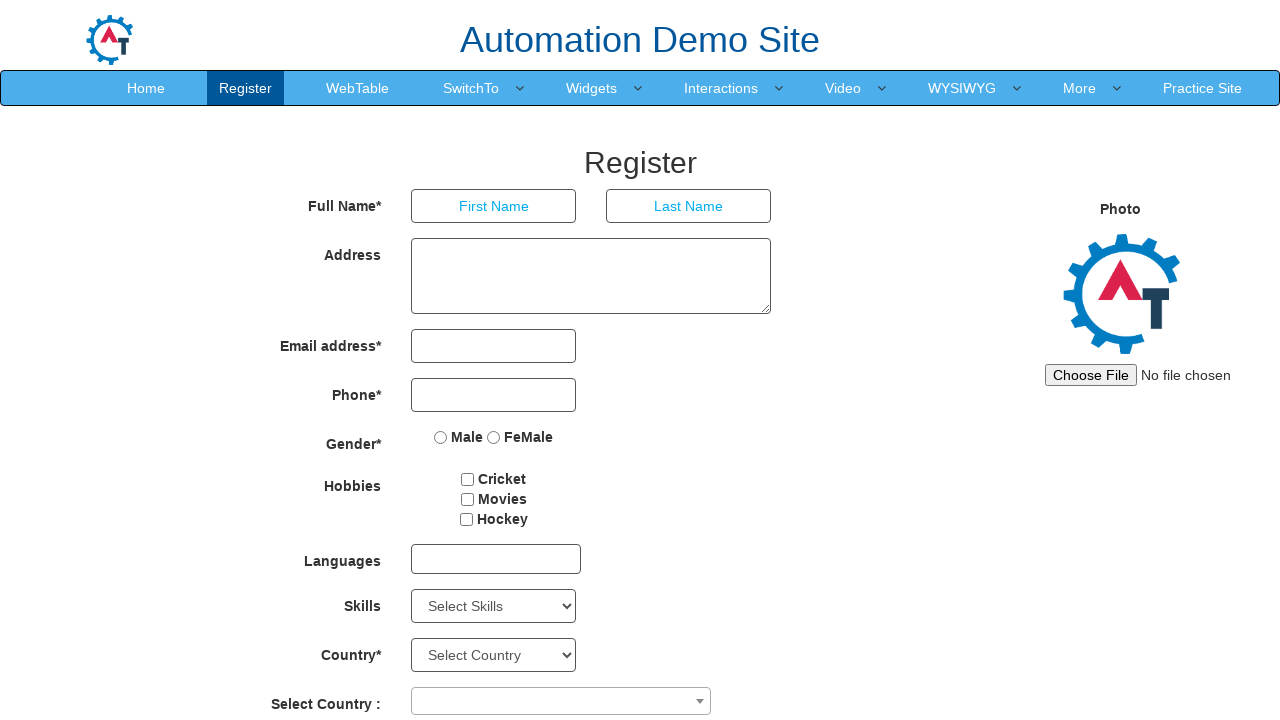

Filled first name field with 'XYZ' on xpath=//*[@id="basicBootstrapForm"]/div[1]/div[1]/input
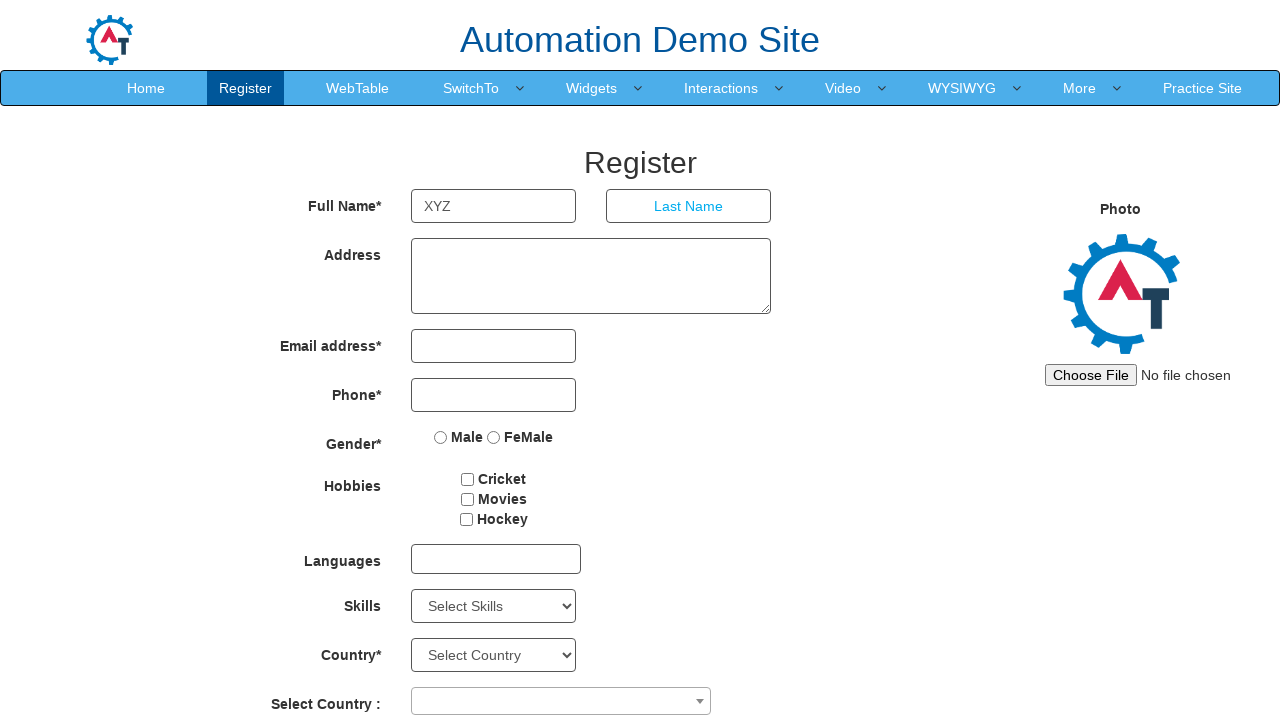

Filled last name field with 'RST' on xpath=//*[@id="basicBootstrapForm"]/div[1]/div[2]/input
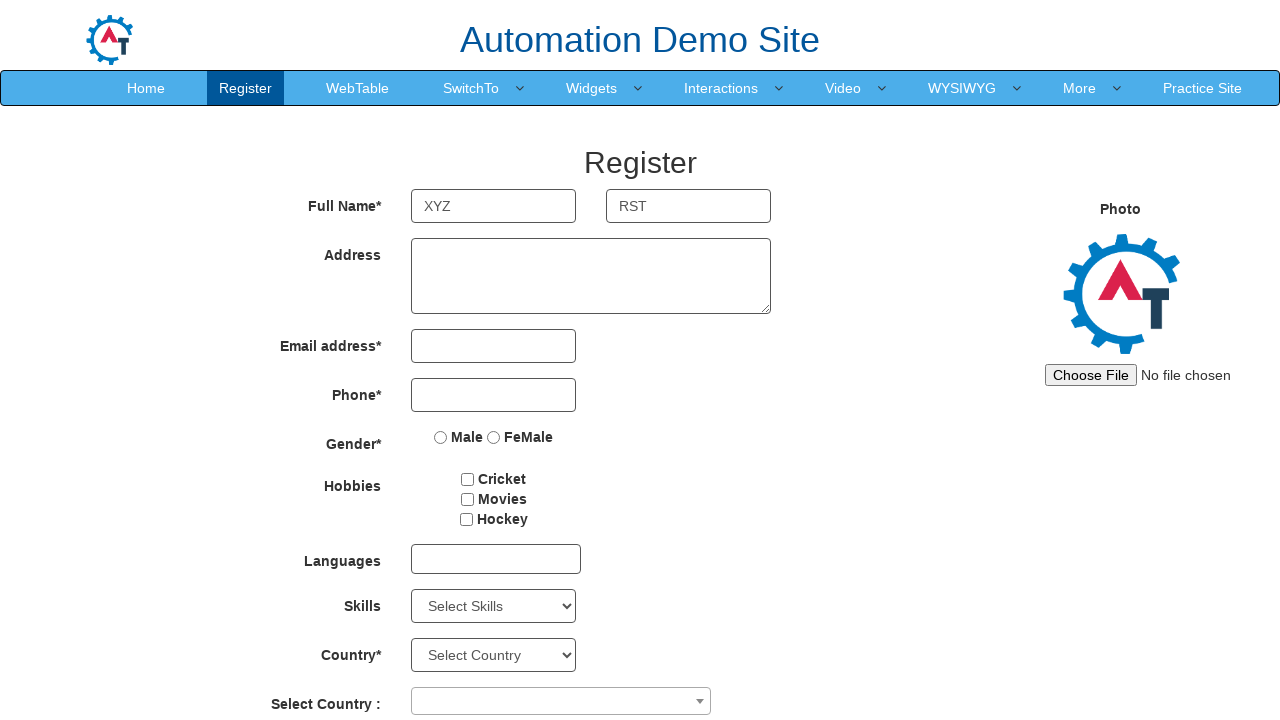

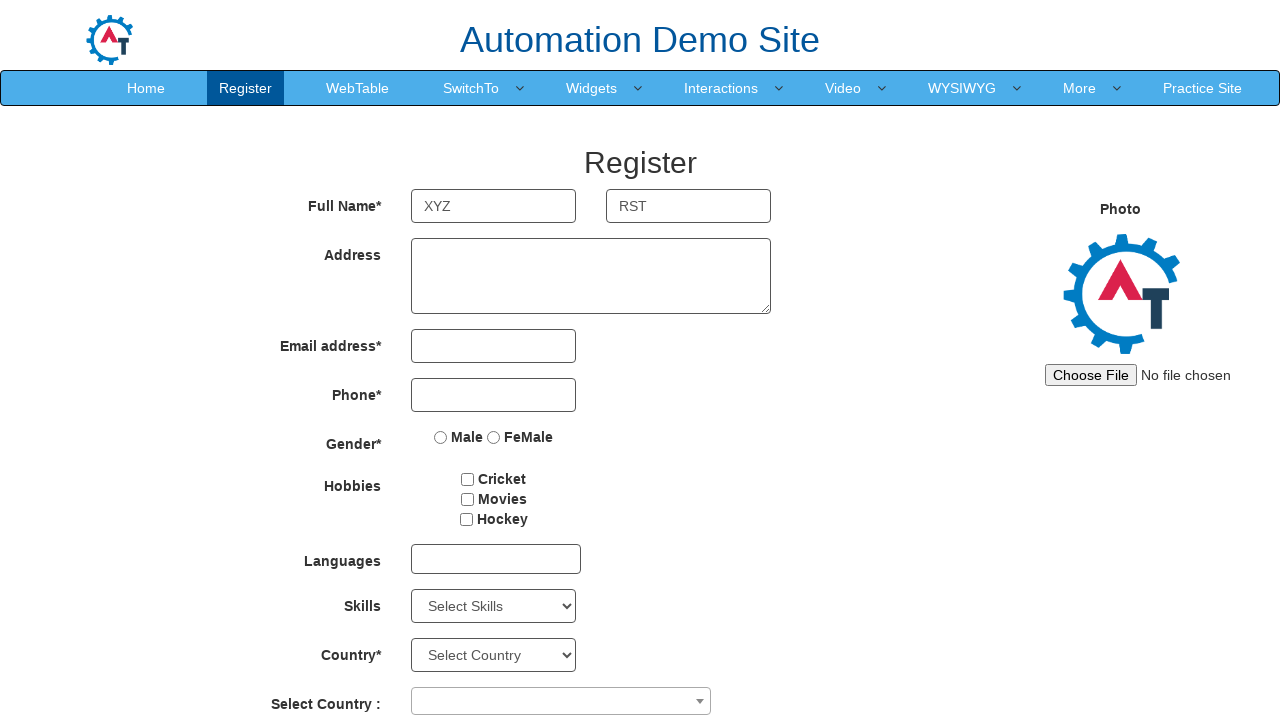